Tests button components on DemoQA by performing single click, double click, and right click actions

Starting URL: https://demoqa.com/

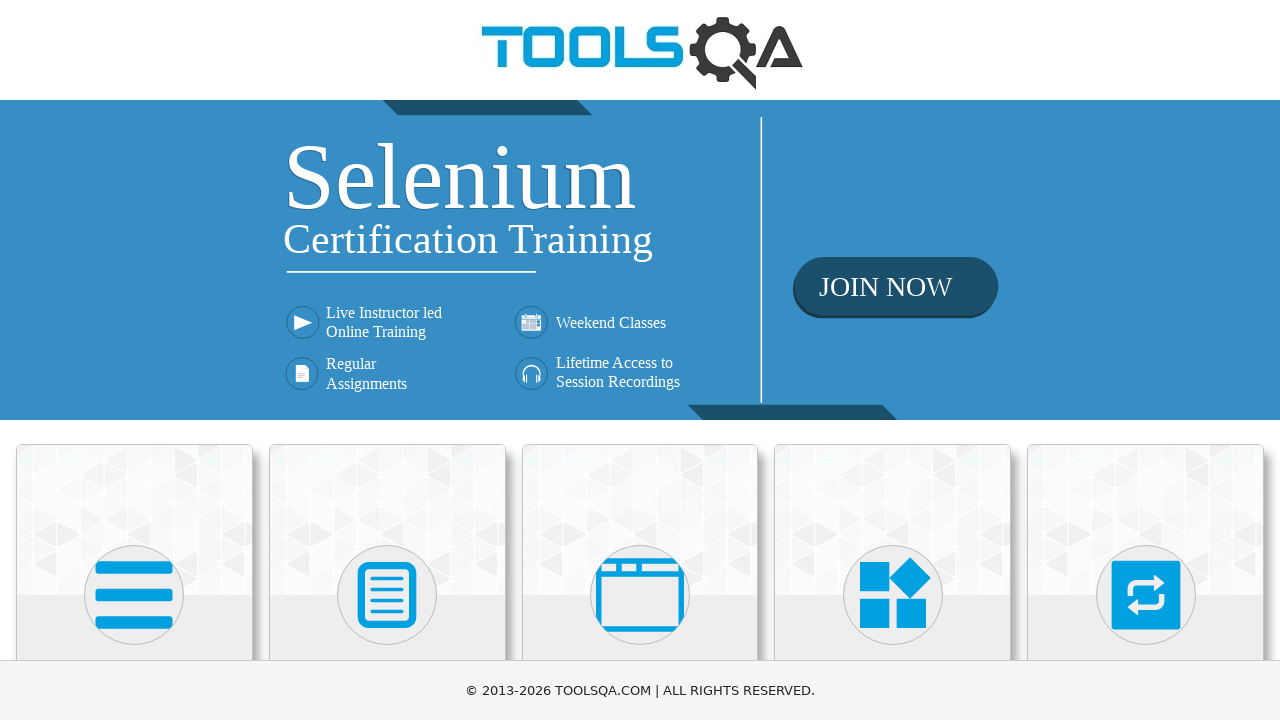

Clicked Elements section using SVG icon at (134, 595) on svg >> nth=0
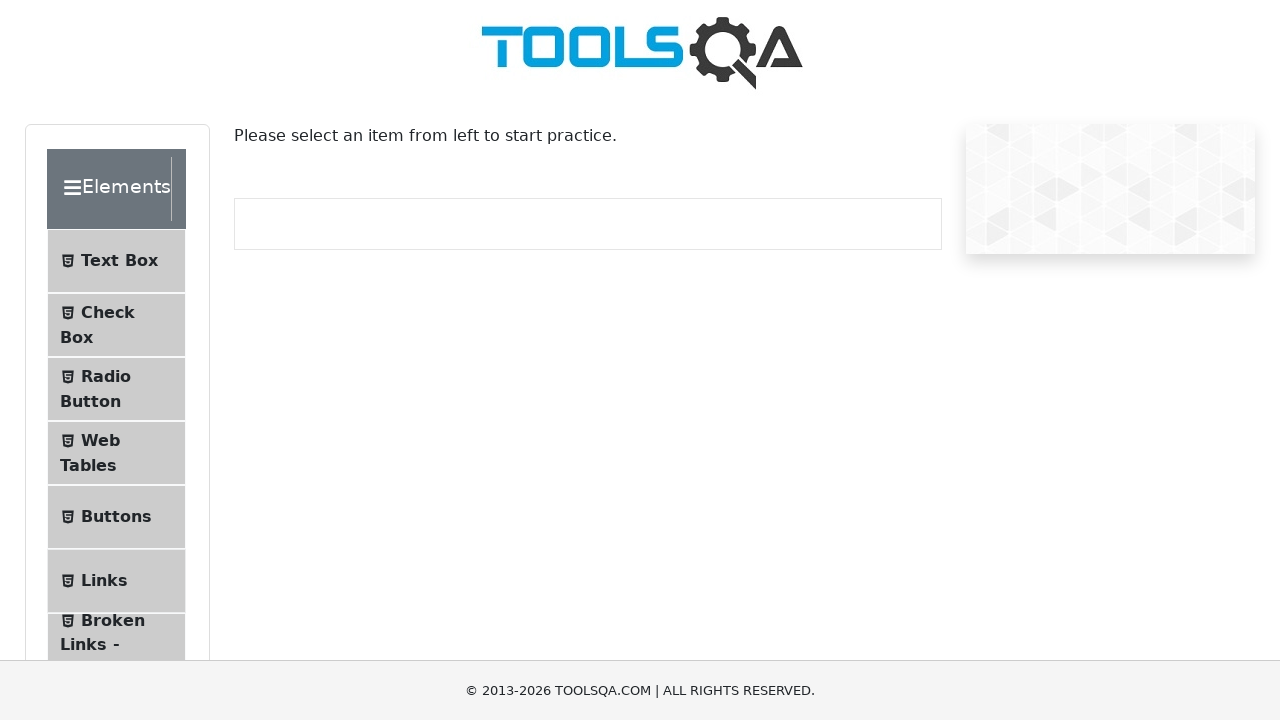

Clicked Buttons option from menu at (116, 517) on internal:text="Buttons"i
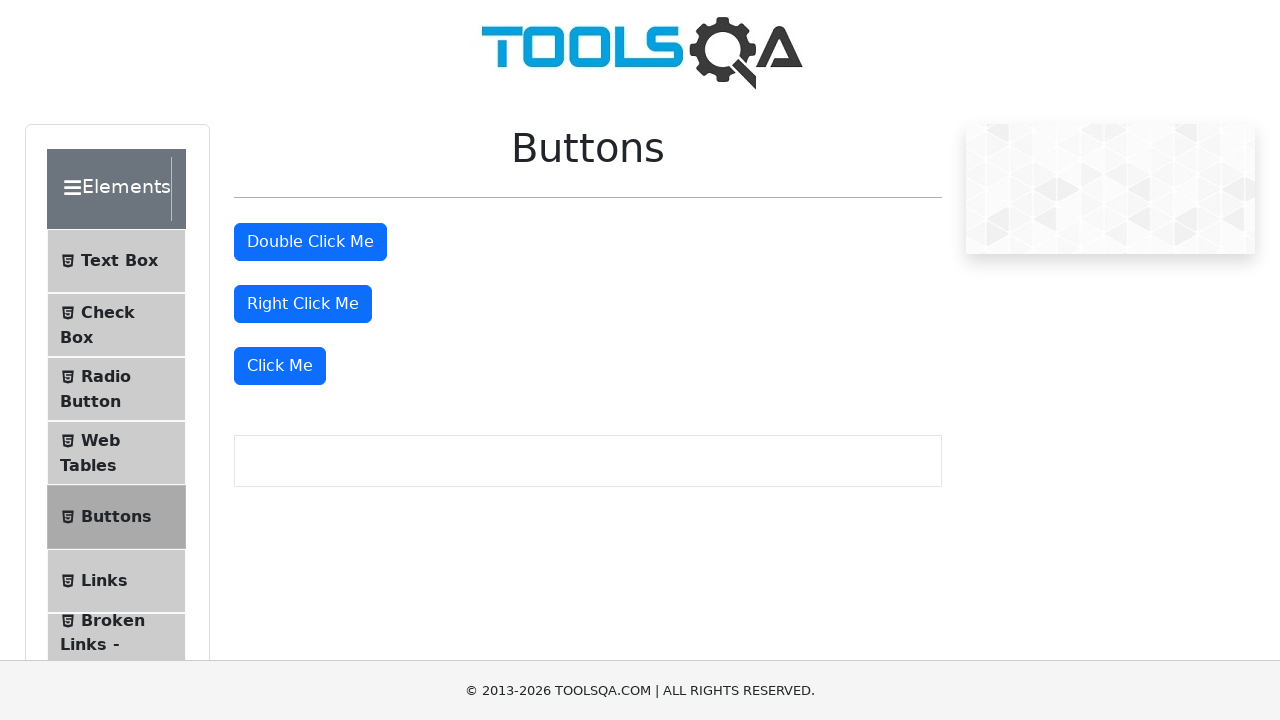

Double clicked the Double Click Me button at (310, 242) on internal:role=button[name="Double Click Me"i]
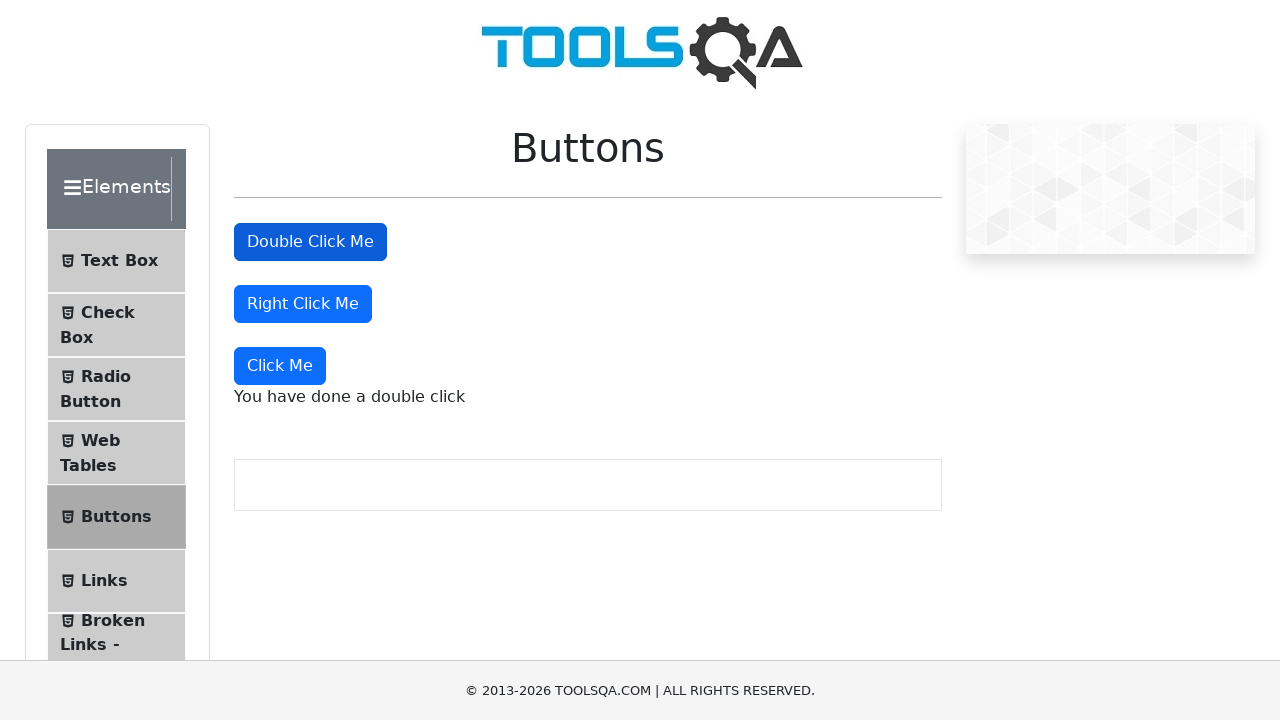

Right clicked the Right Click Me button at (303, 304) on internal:role=button[name="Right Click Me"i]
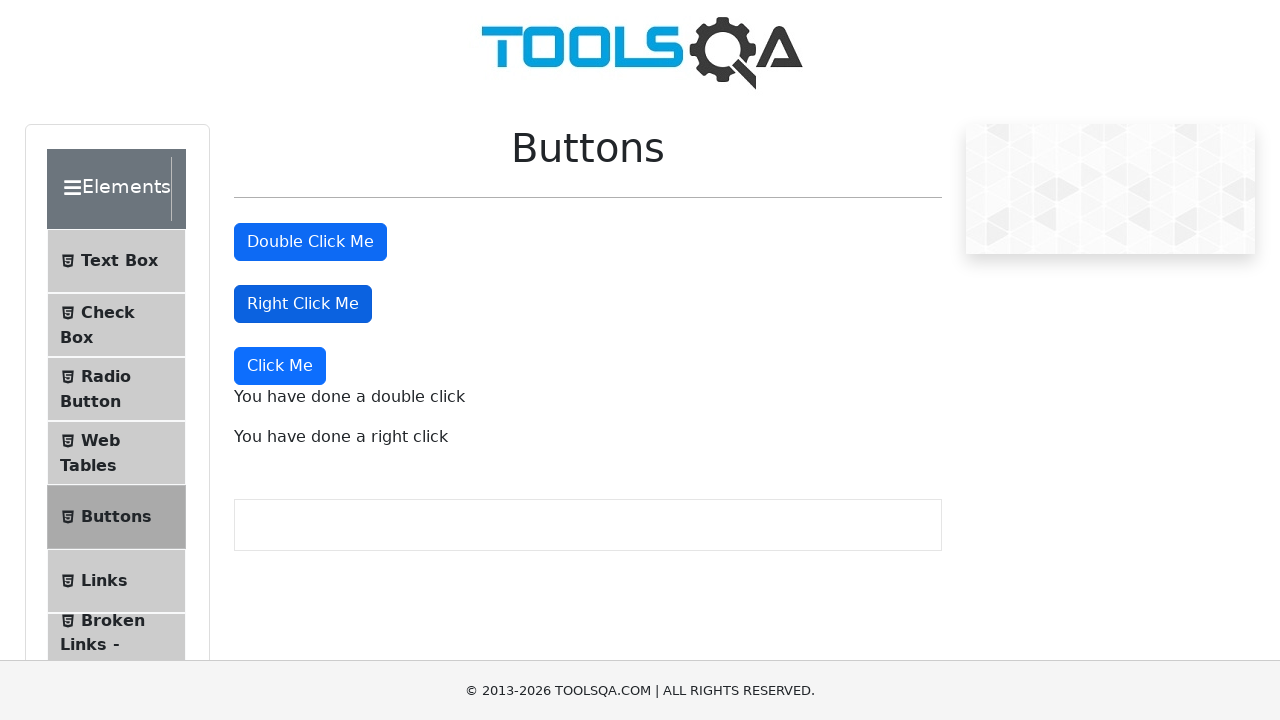

Single clicked the Click Me button at (280, 366) on internal:role=button[name="Click Me"s]
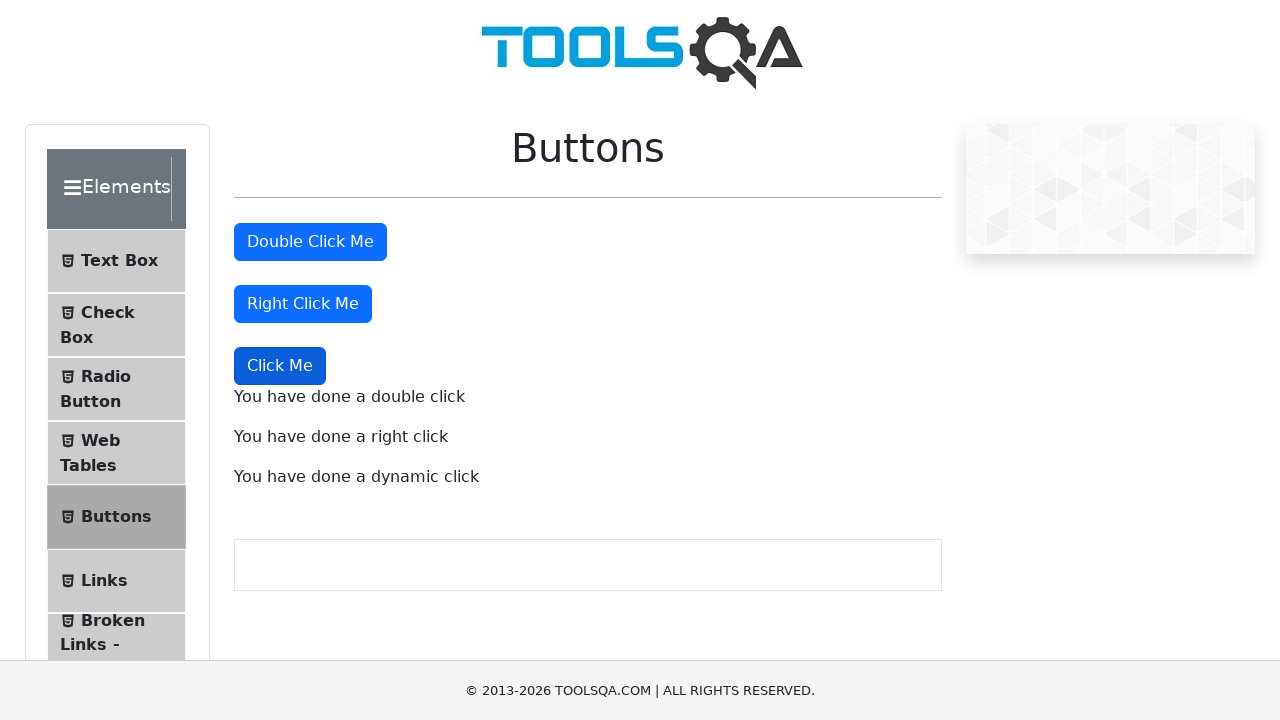

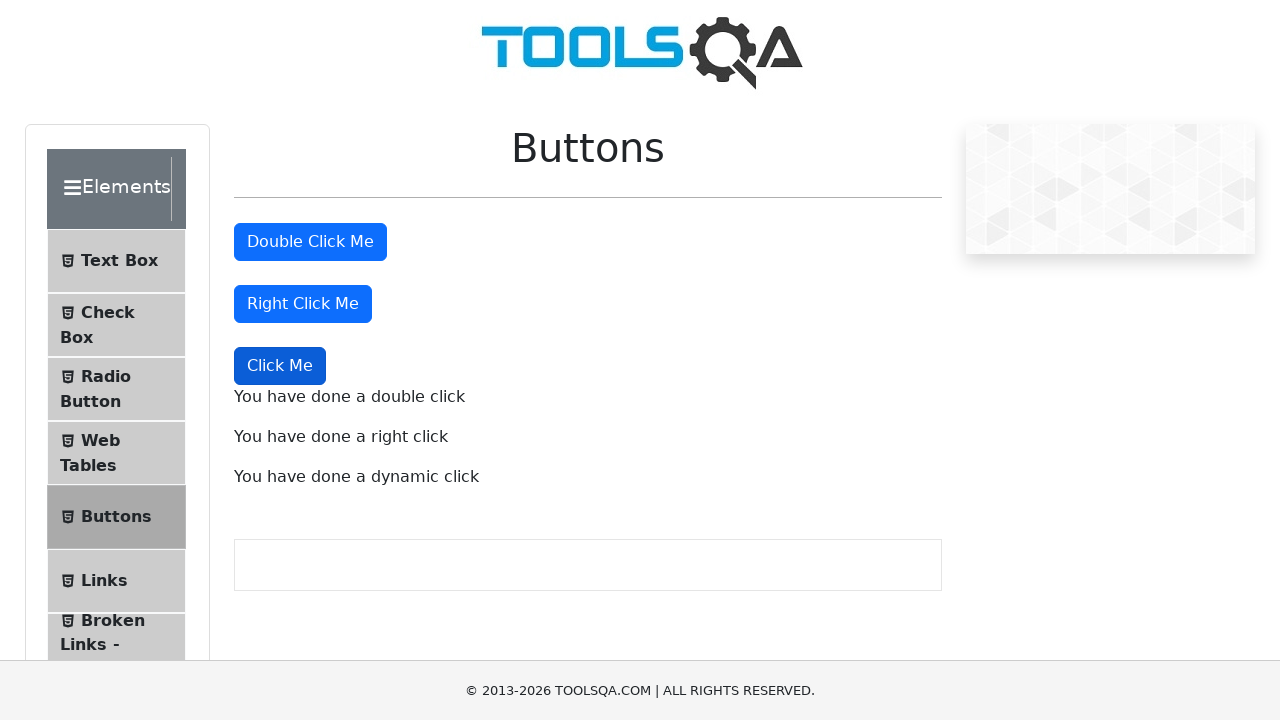